Tests mouse click and hold interaction on a clickable element on the Selenium mouse interaction demo page

Starting URL: https://www.selenium.dev/selenium/web/mouse_interaction.html

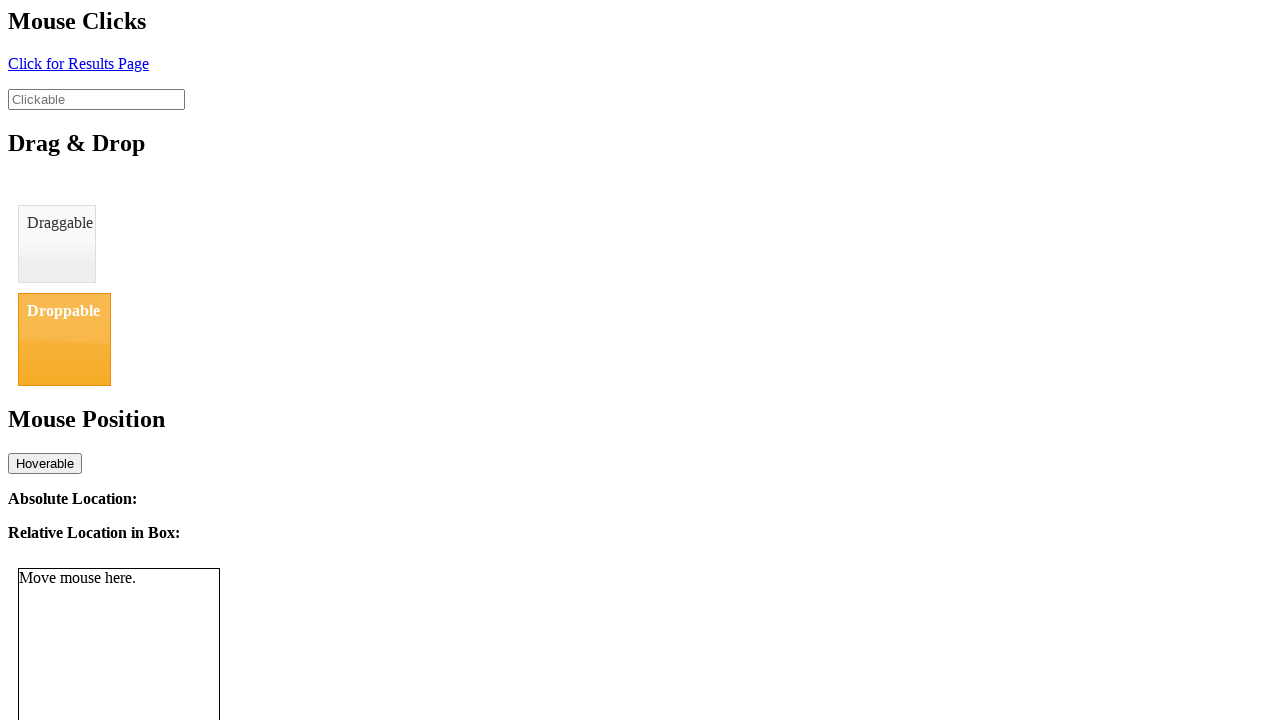

Navigated to Selenium mouse interaction demo page
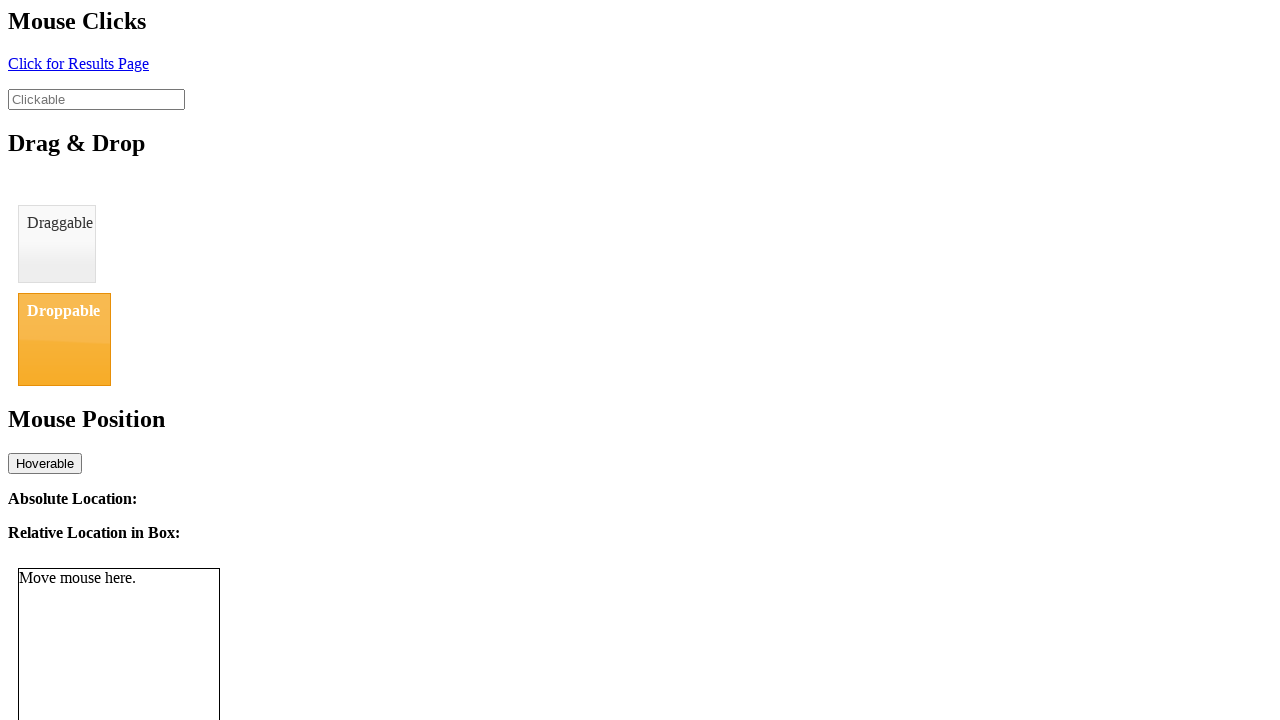

Located clickable element
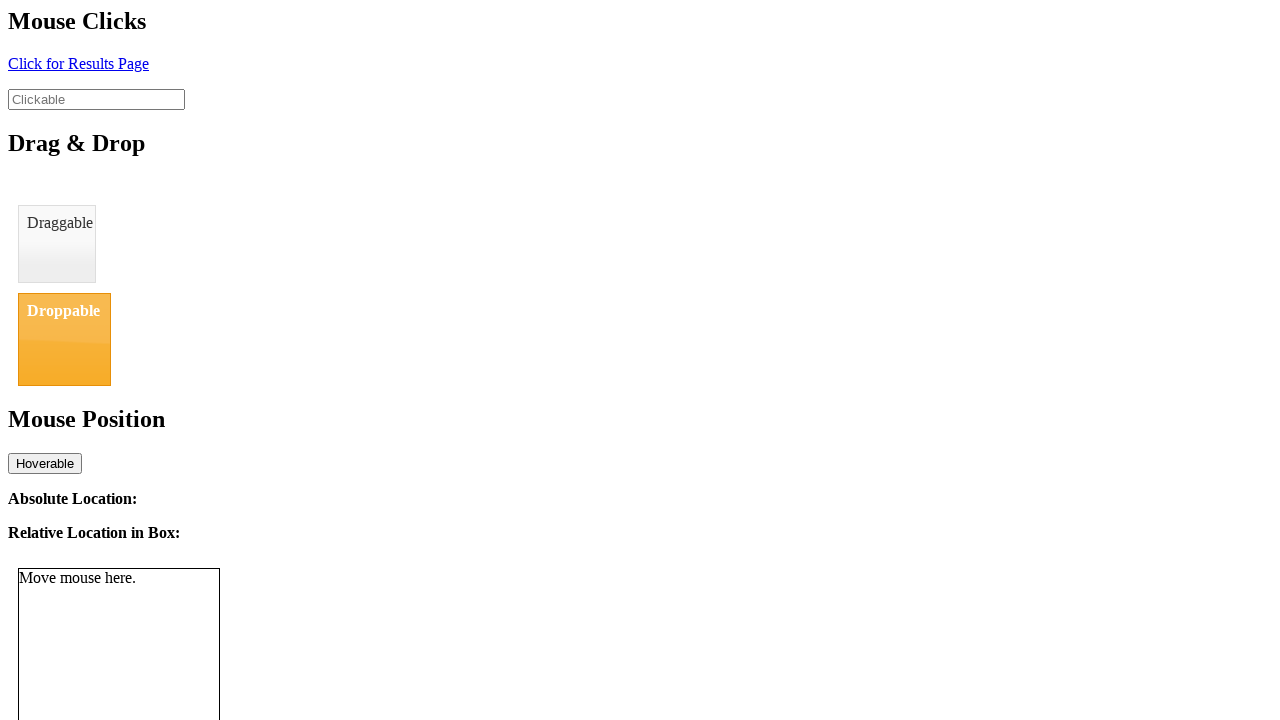

Hovered over clickable element at (96, 99) on #clickable
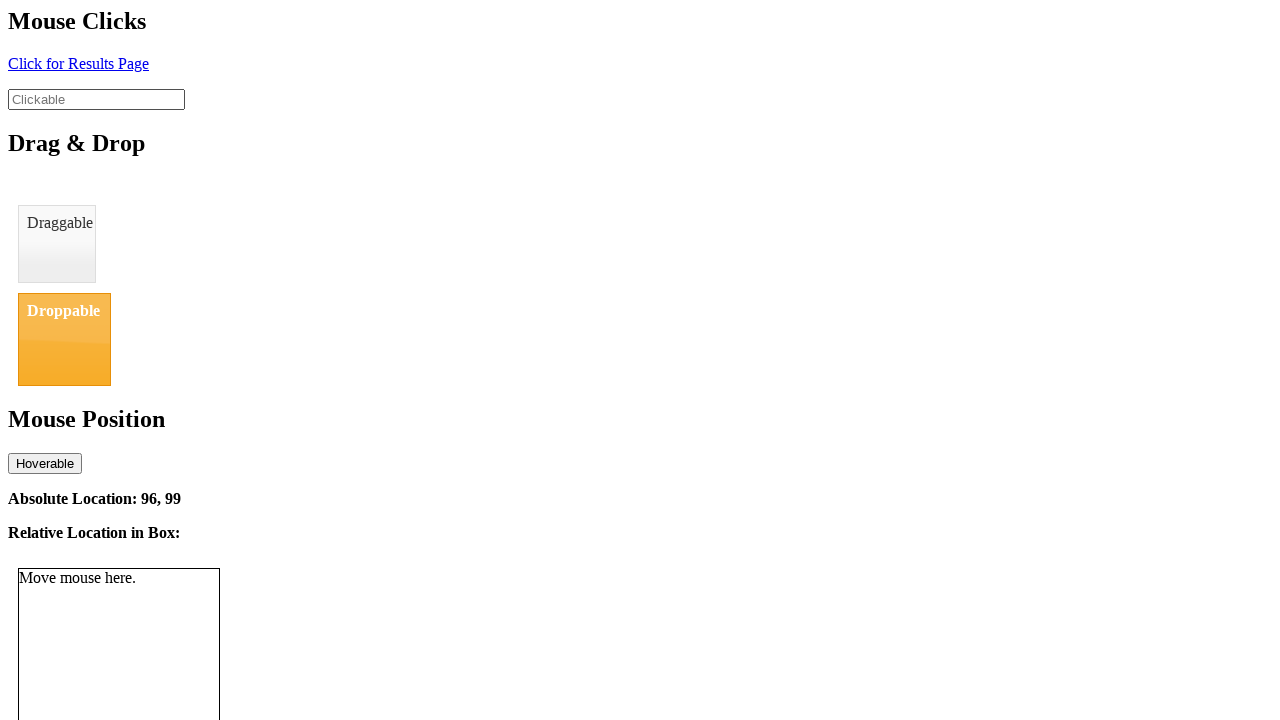

Pressed mouse button down to initiate click and hold at (96, 99)
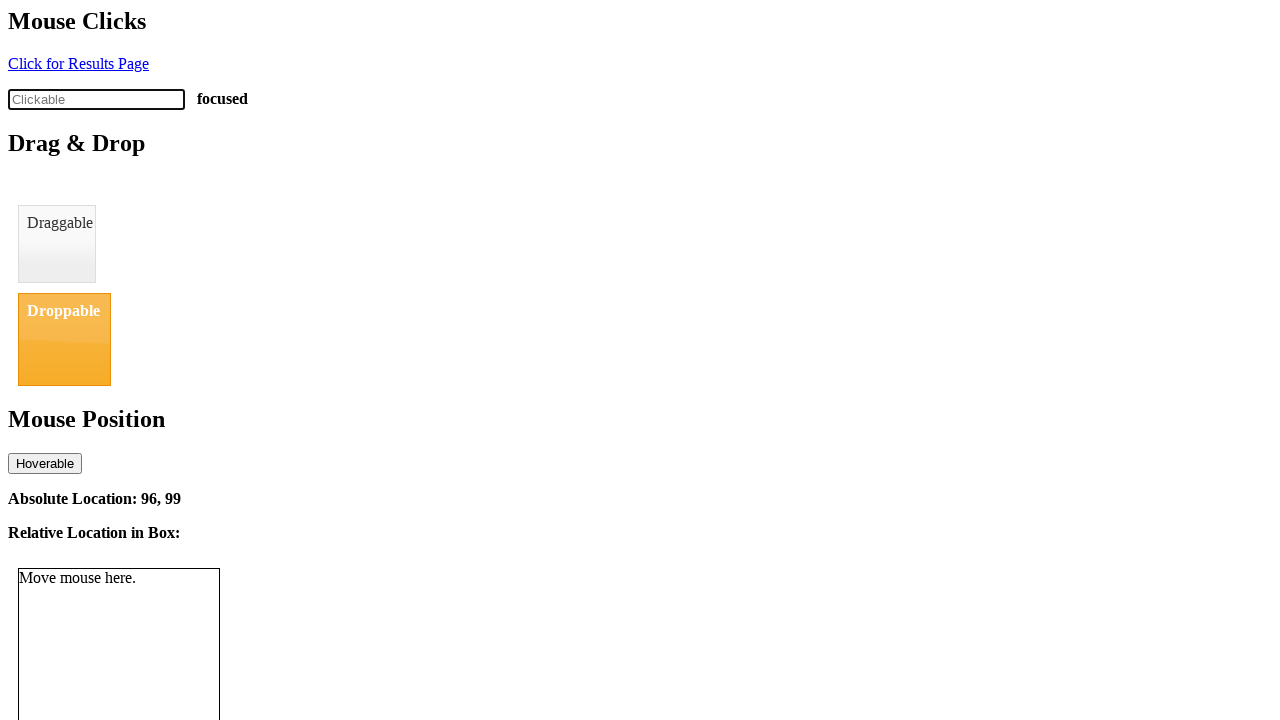

Waited 2 seconds with mouse button held to verify focused state
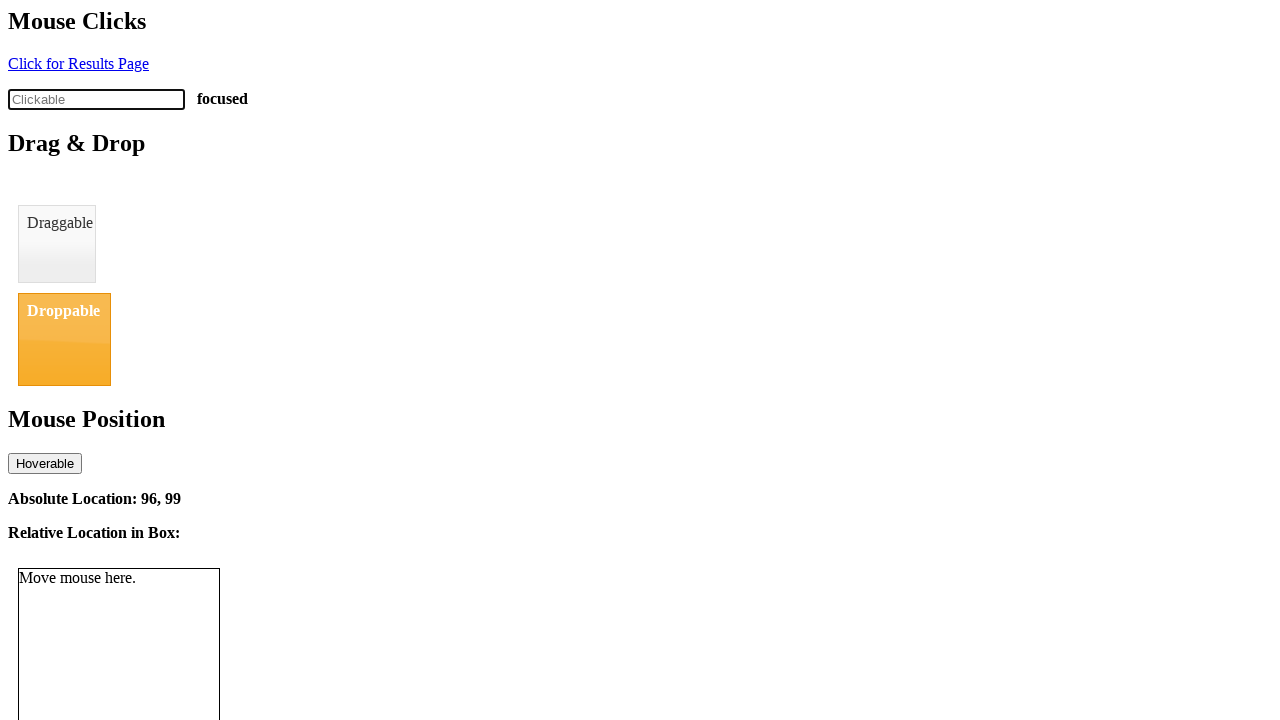

Released mouse button after hold action at (96, 99)
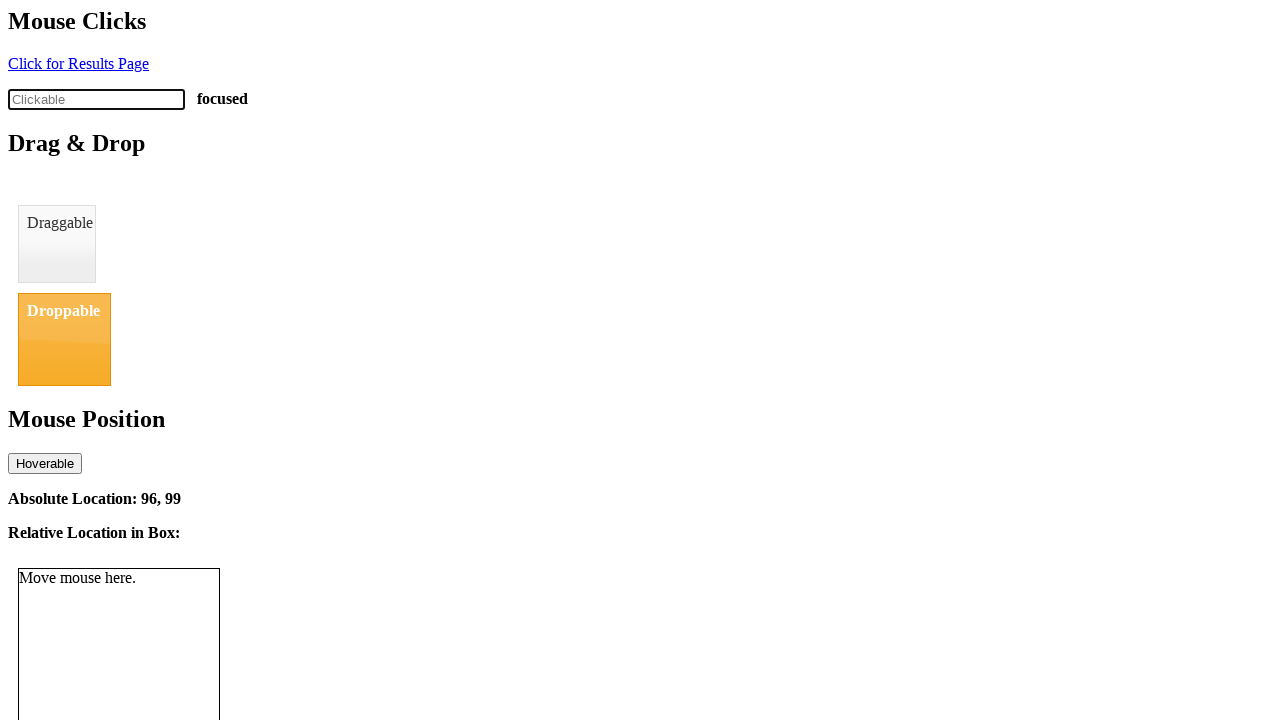

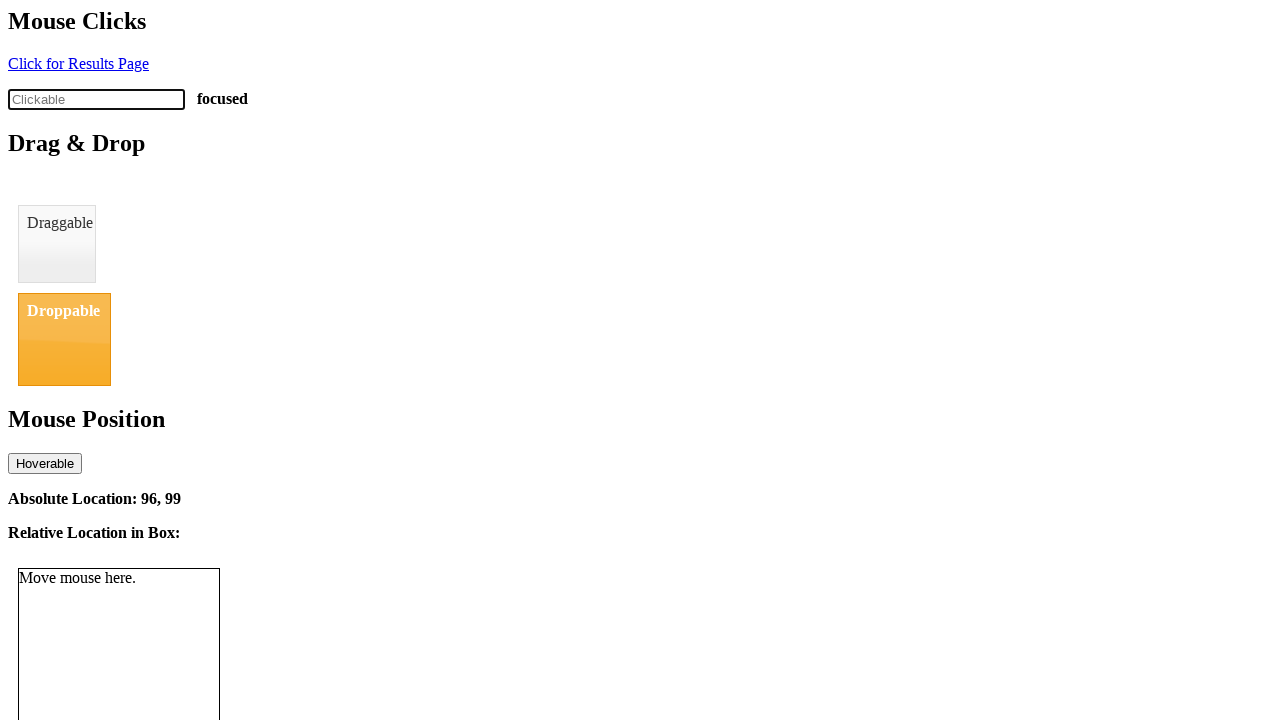